Tests Python.org search functionality by entering "pycon" in the search box and verifying that results are displayed

Starting URL: http://www.python.org

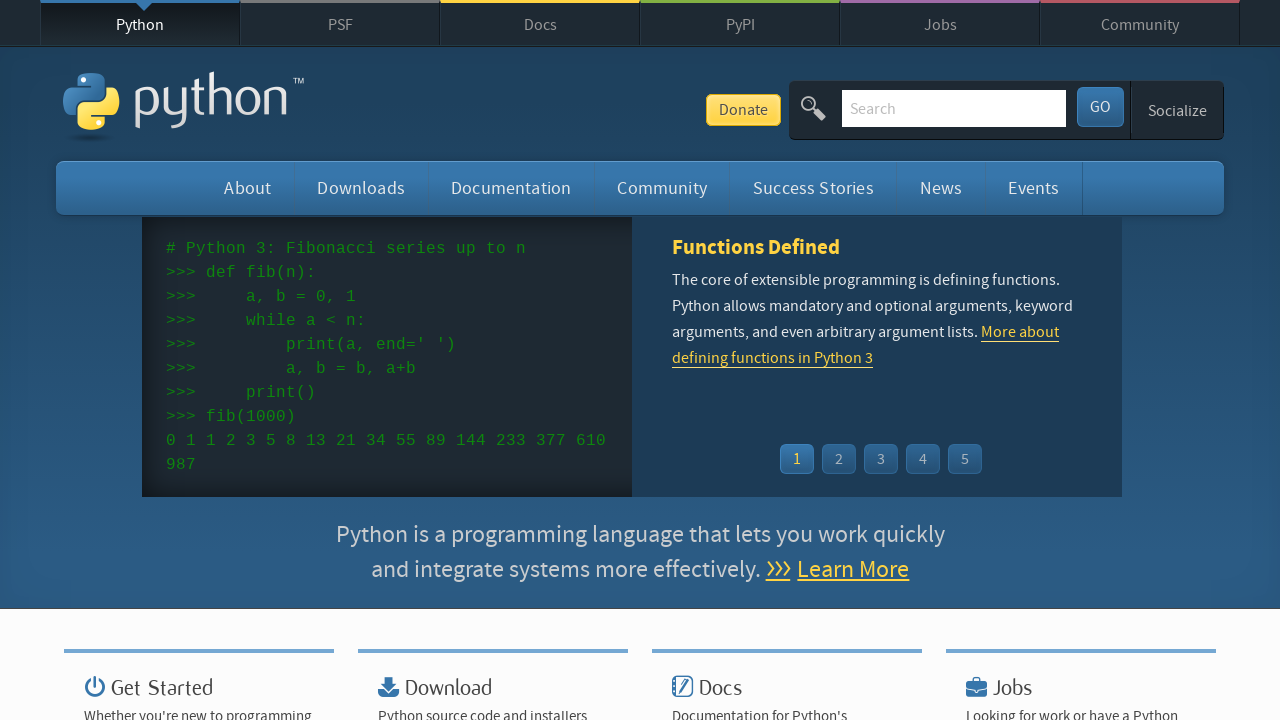

Verified 'Python' is in the page title
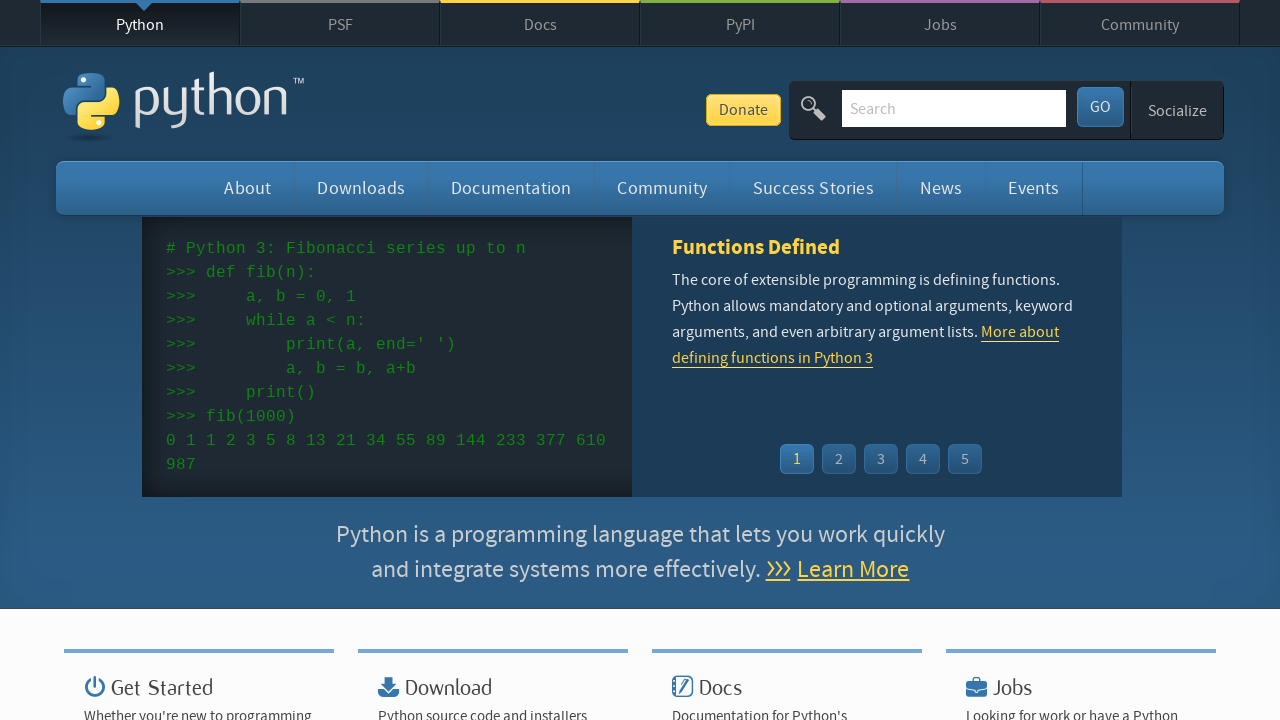

Located the search input field
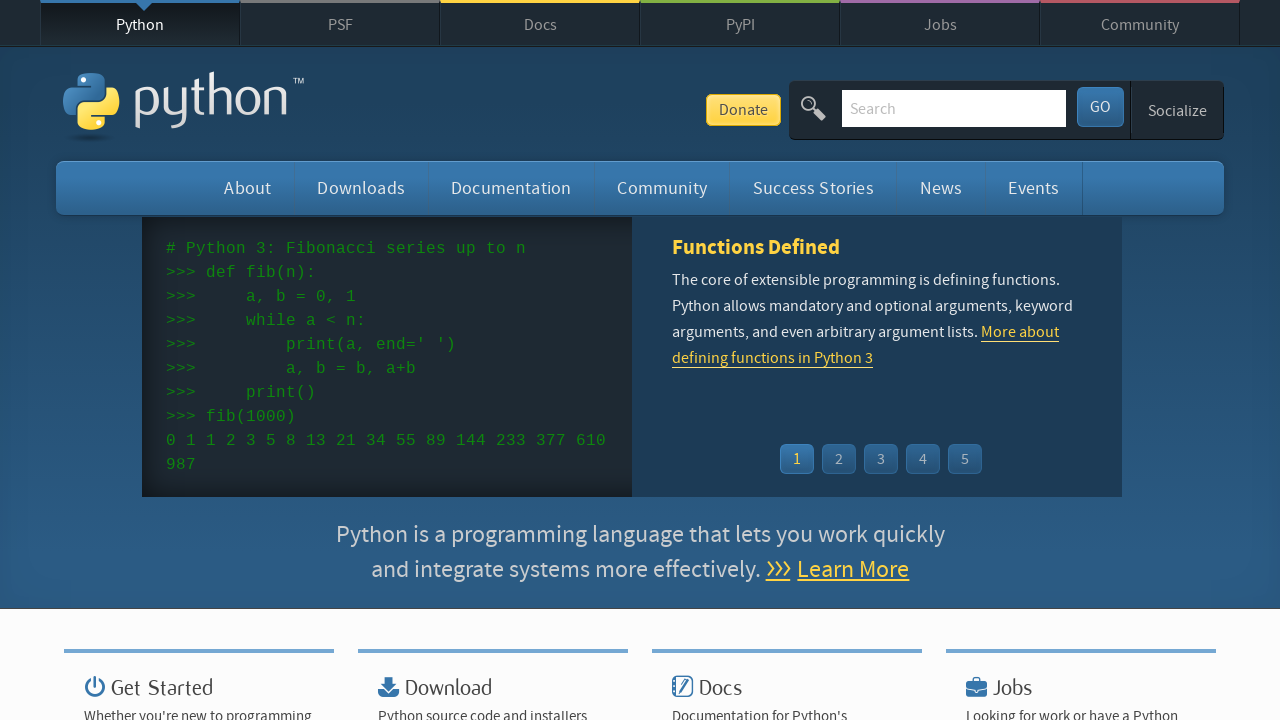

Cleared the search input field on input[name='q']
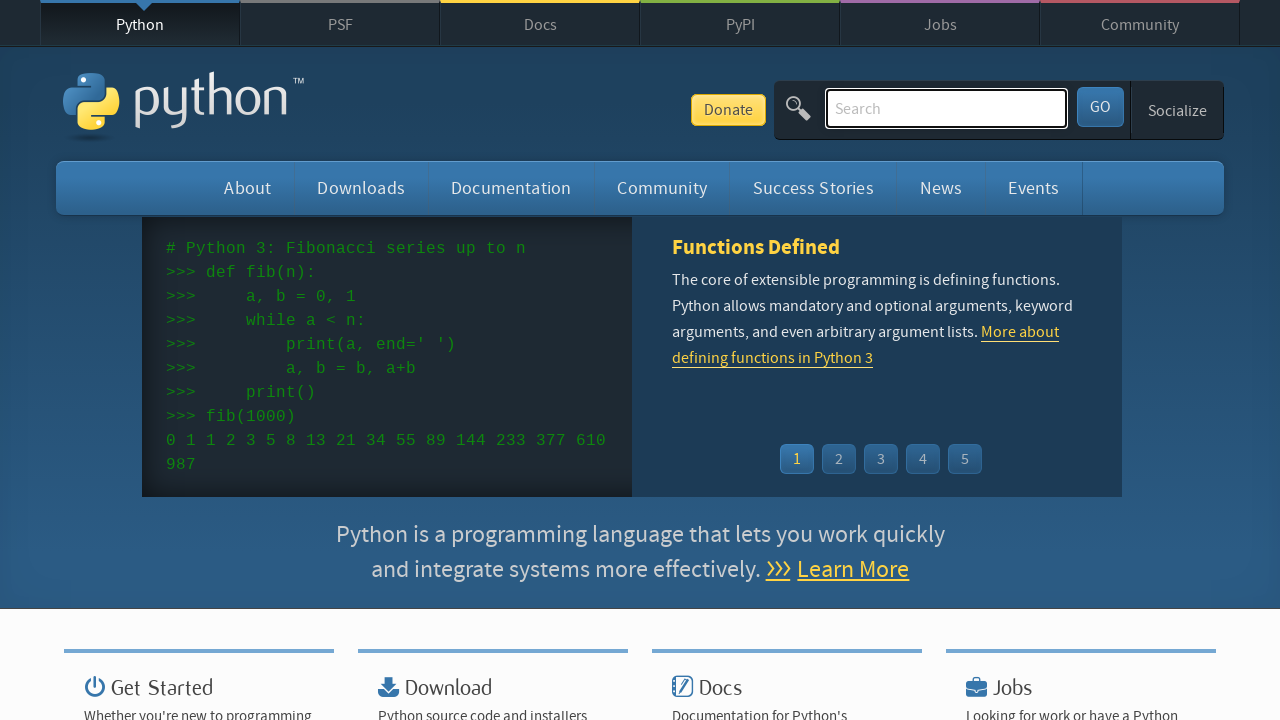

Filled search box with 'pycon' on input[name='q']
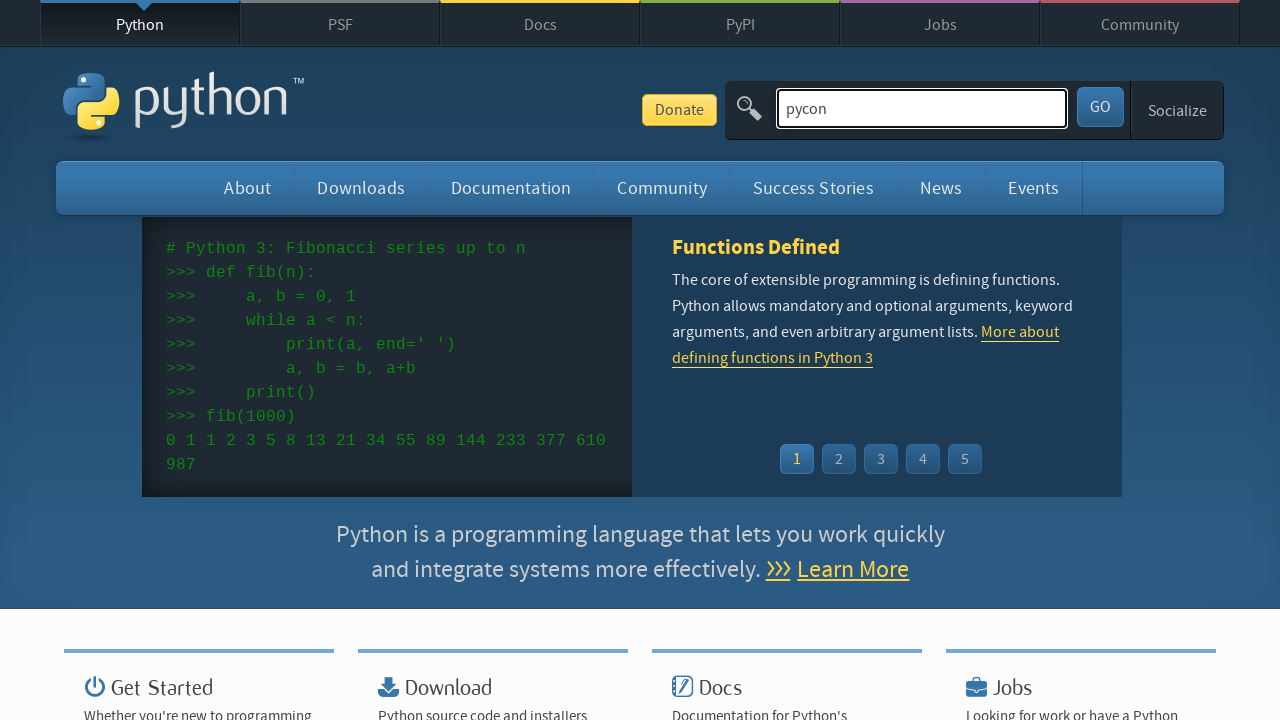

Pressed Enter to submit the search on input[name='q']
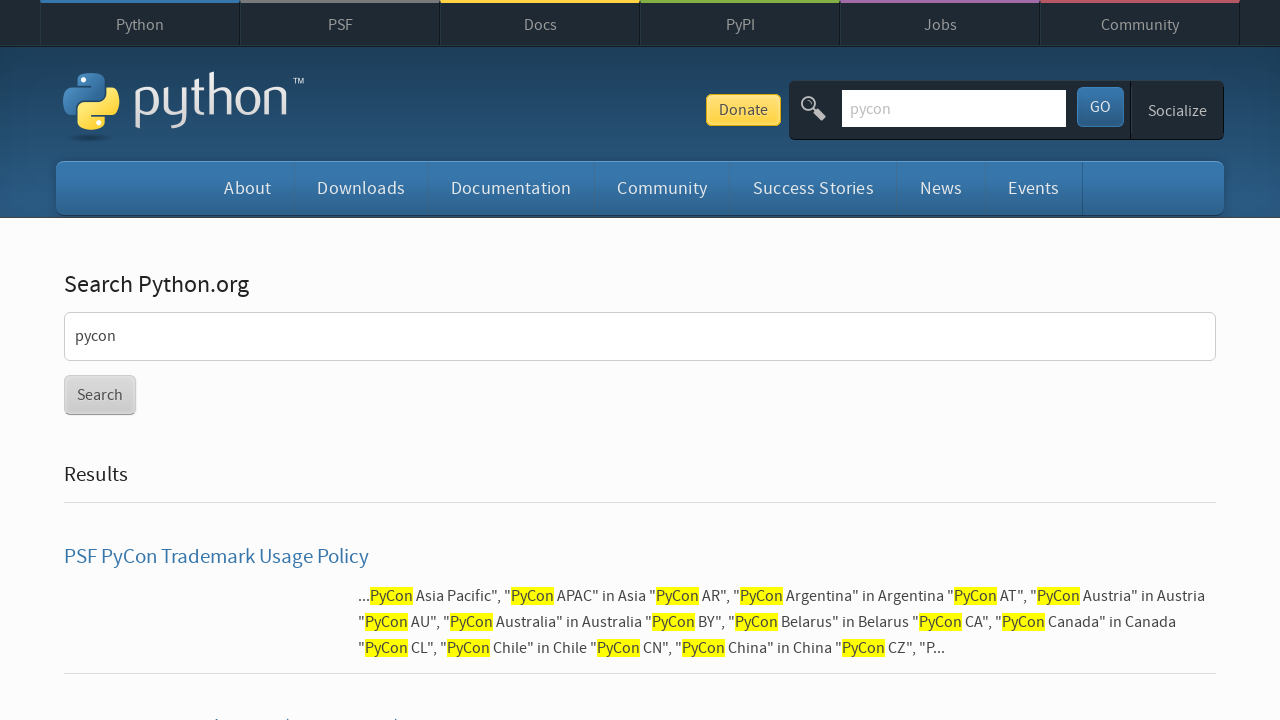

Waited for network to idle after search submission
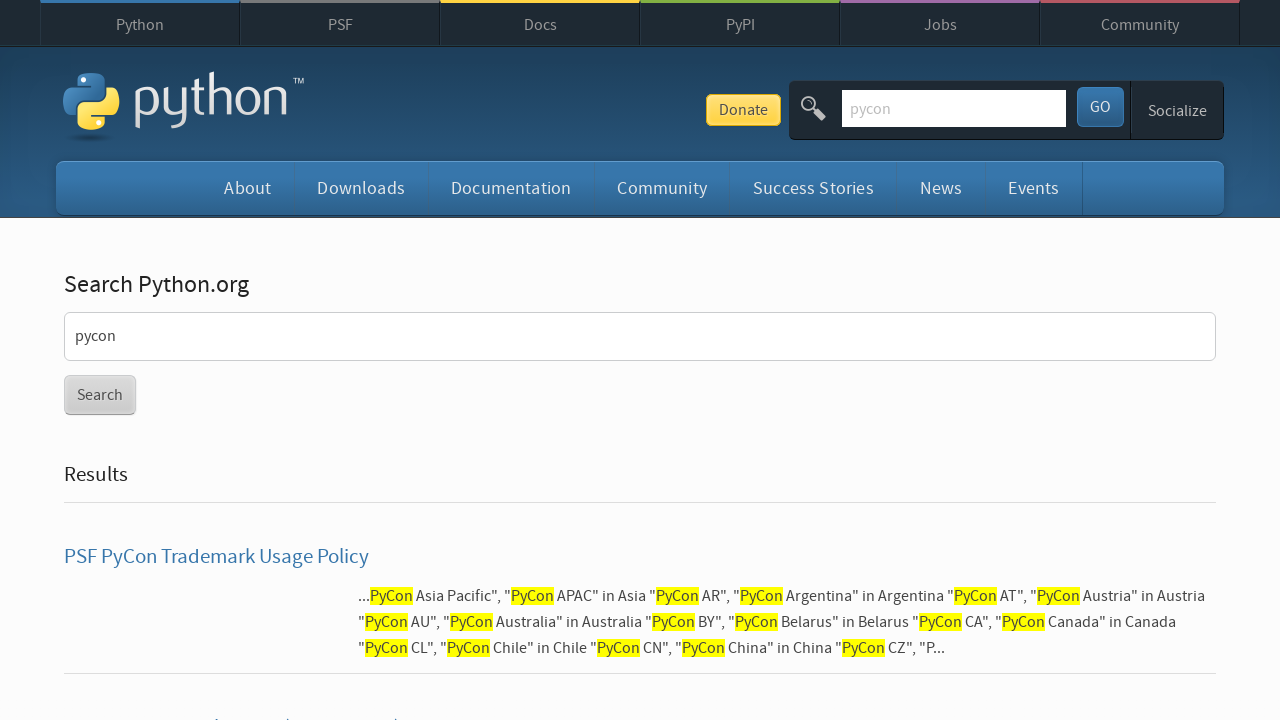

Verified search results are displayed (no 'No results found' message)
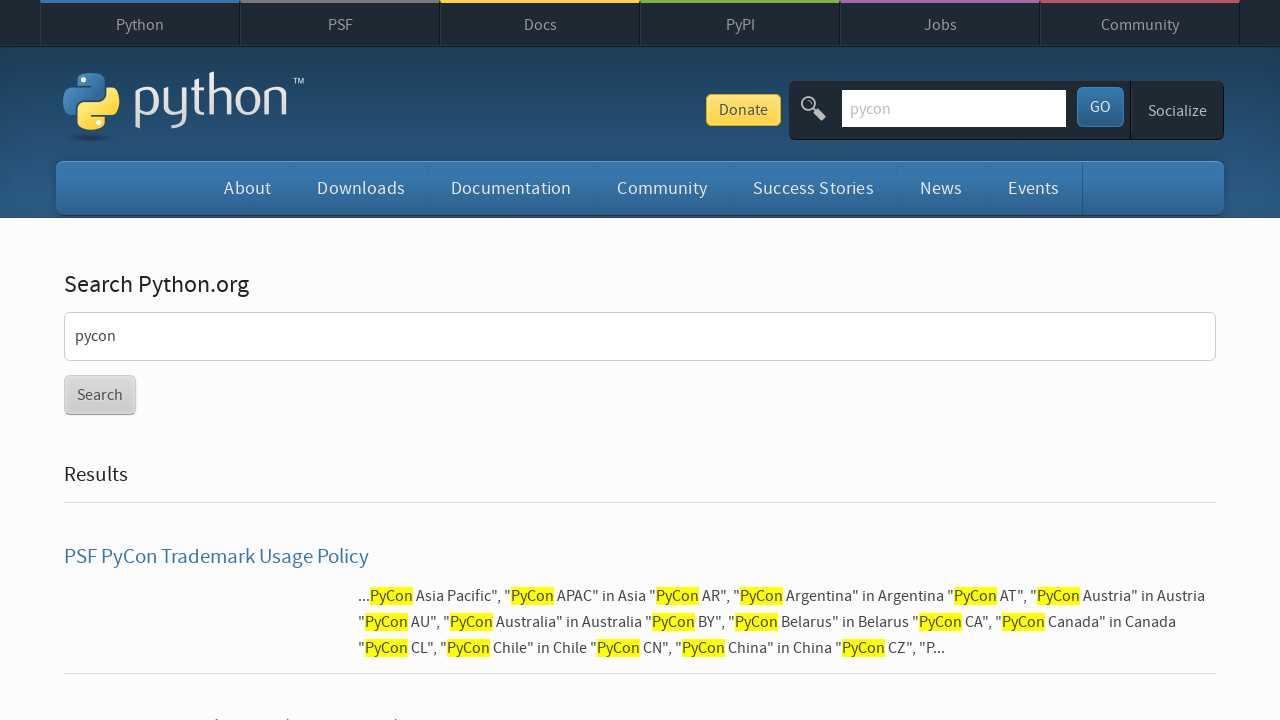

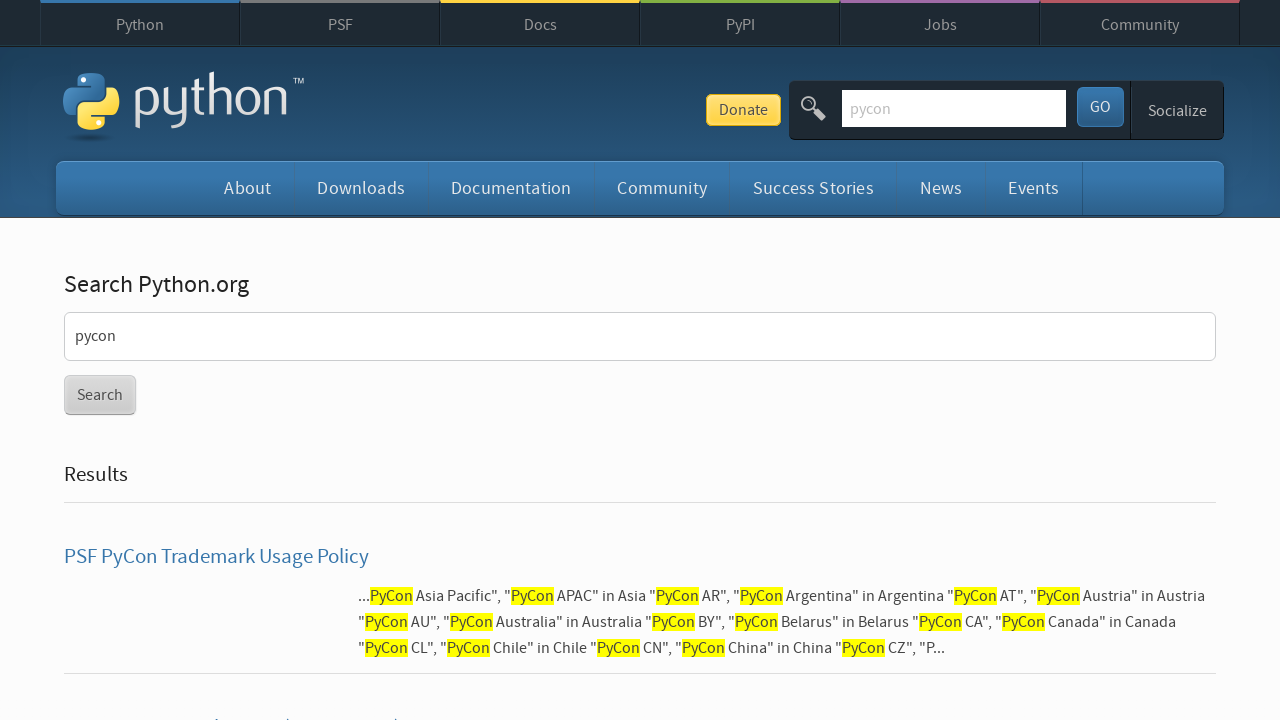